Fills out a complete input form with various field types including text inputs, email, password, dropdown selection, and address fields

Starting URL: https://www.lambdatest.com/selenium-playground/input-form-demo

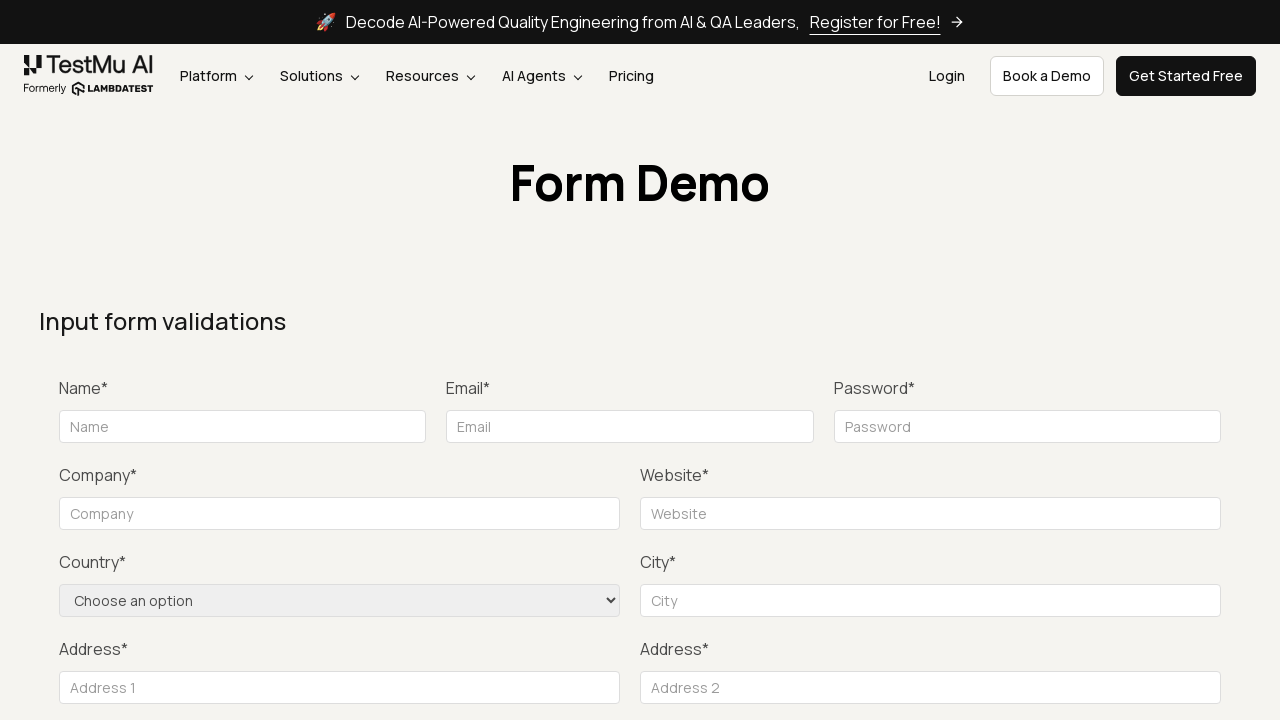

Filled name field with 'Dusty' on #name
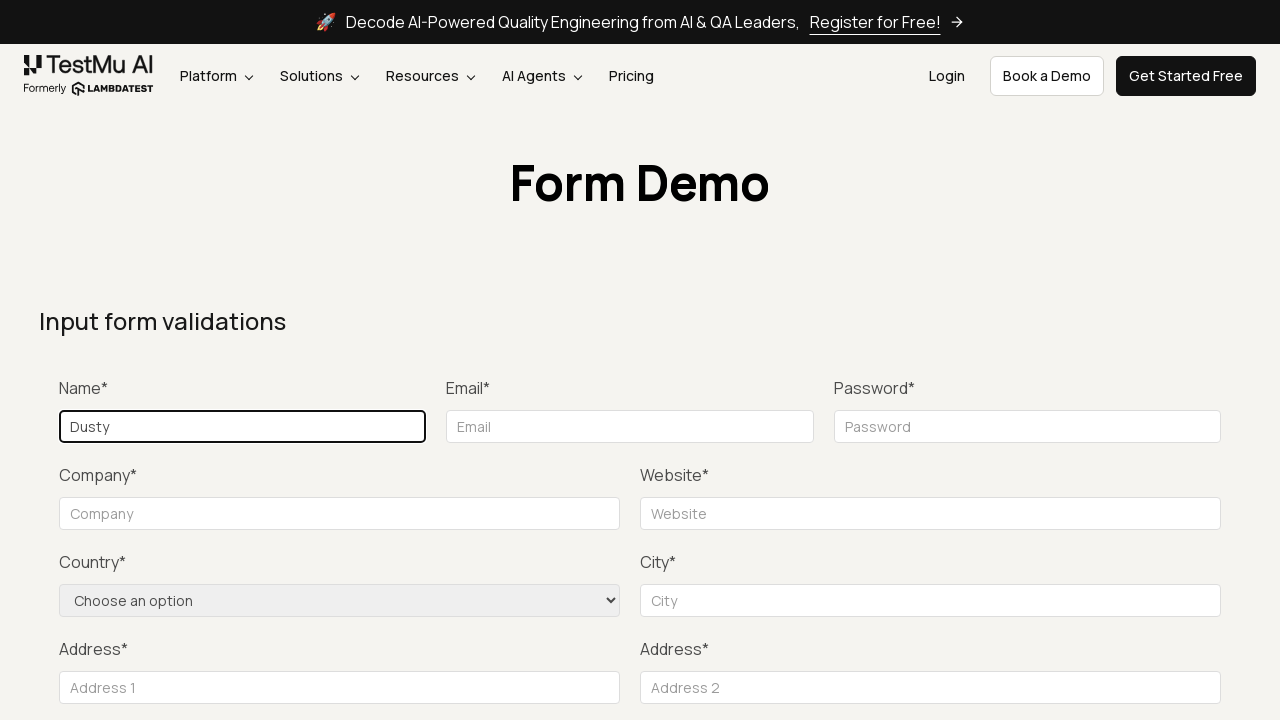

Filled email field with 'jacksparrow@pirate.com' using sequential typing
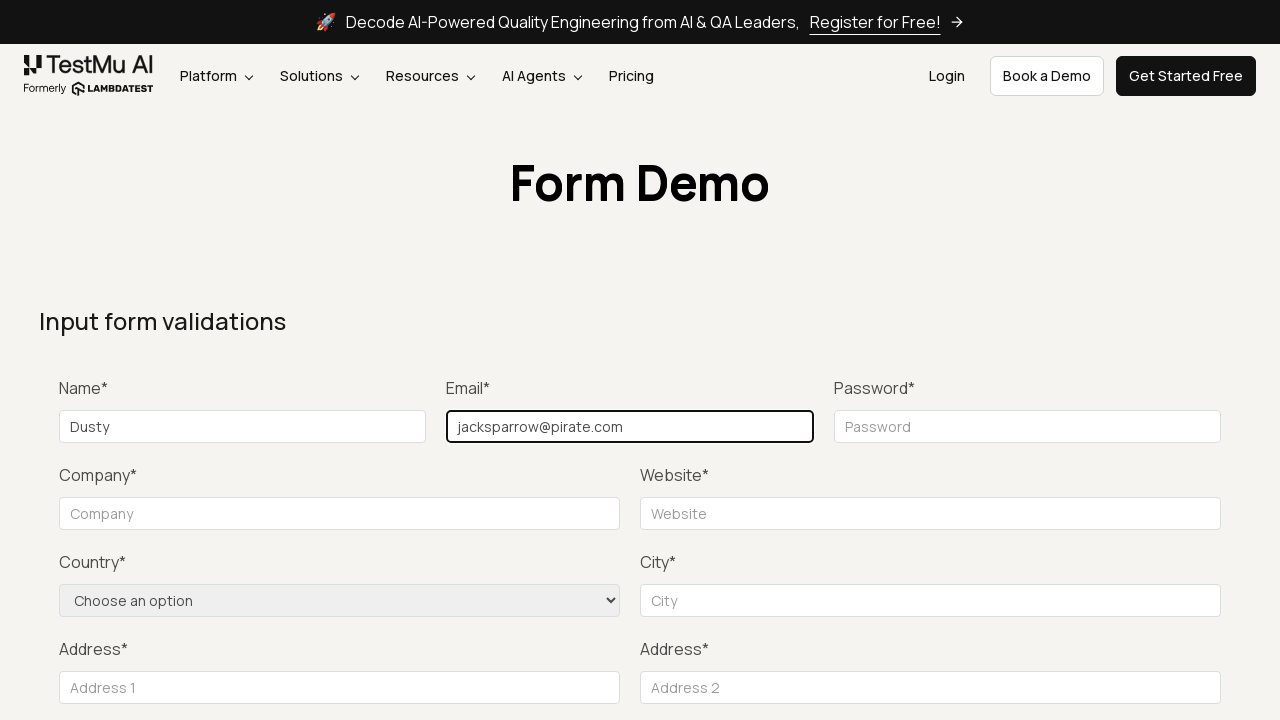

Filled password field with 'Qwerty1234' on input[placeholder="Password"]
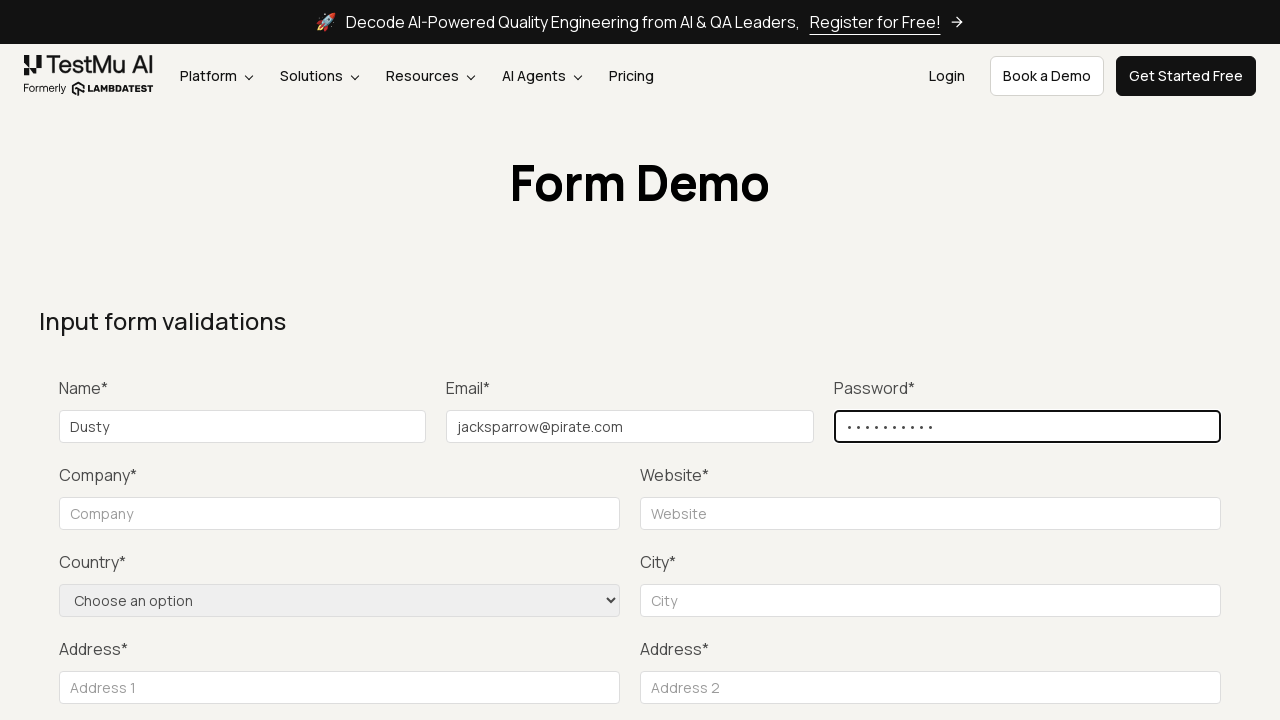

Filled company name field with 'BlackPearl' on [for="companyname"] ~ input[name="company"]
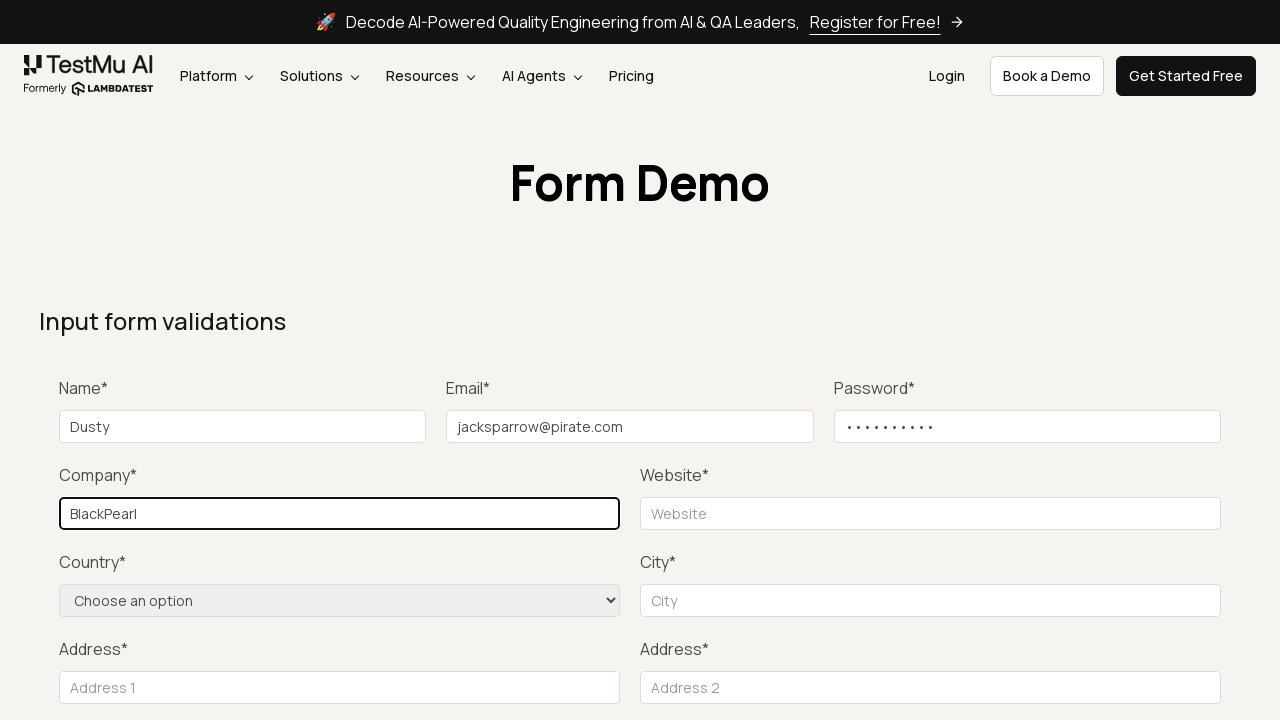

Selected 'Azerbaijan' from country dropdown on select[name="country"]
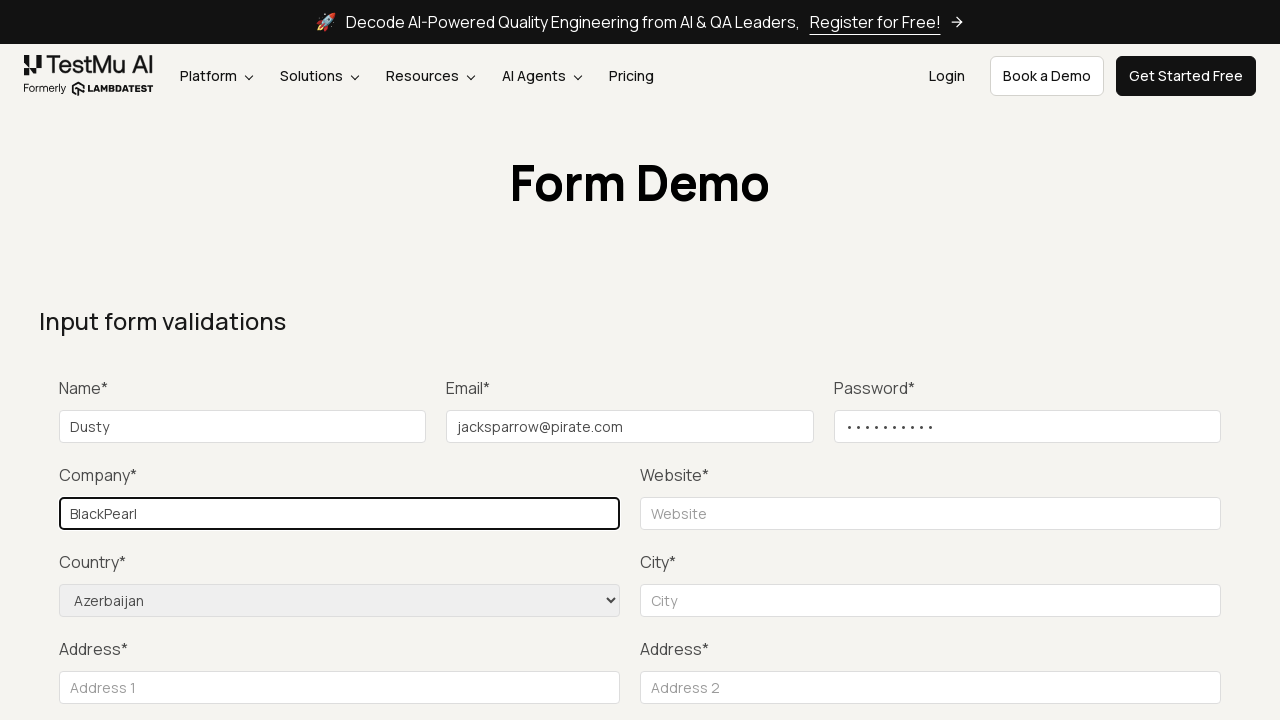

Filled city field with 'Baku' on label:has-text("City*") ~ input#inputCity
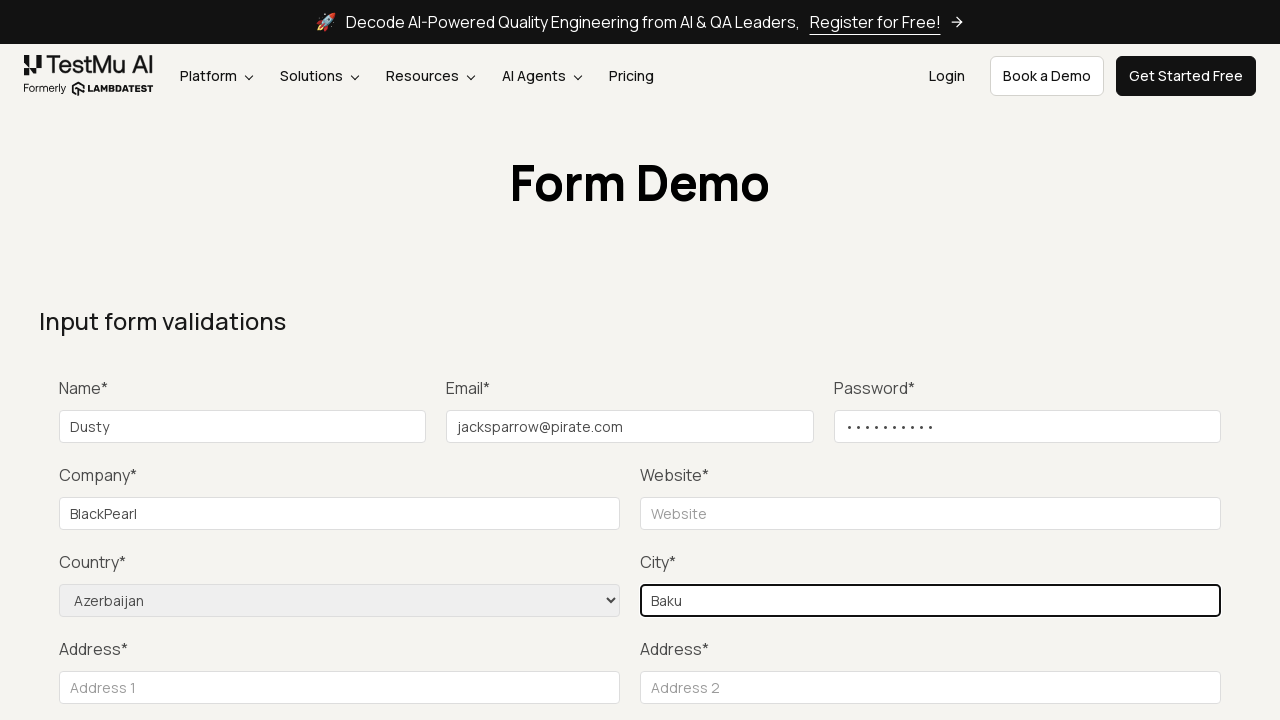

Filled address 1 field with 'under the bridge' on internal:attr=[placeholder="Address 1"i]
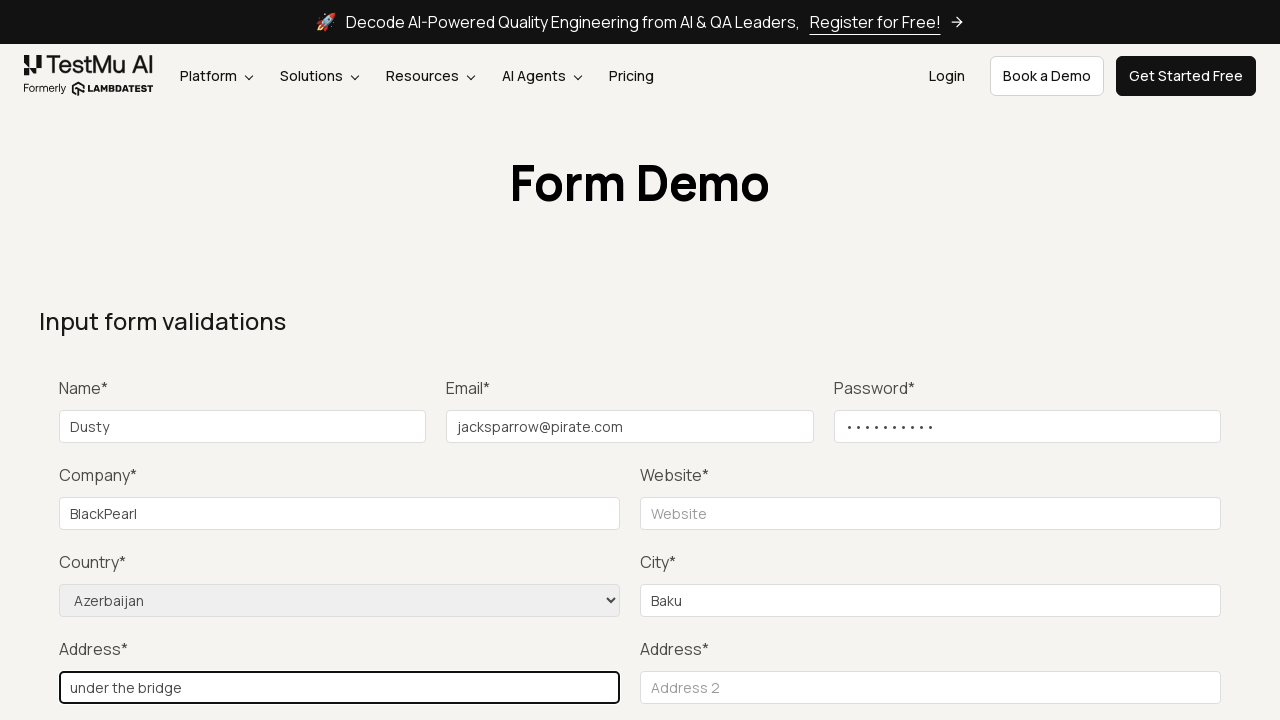

Filled address 2 field with 'same shit' on internal:role=textbox[name="Address 2"i]
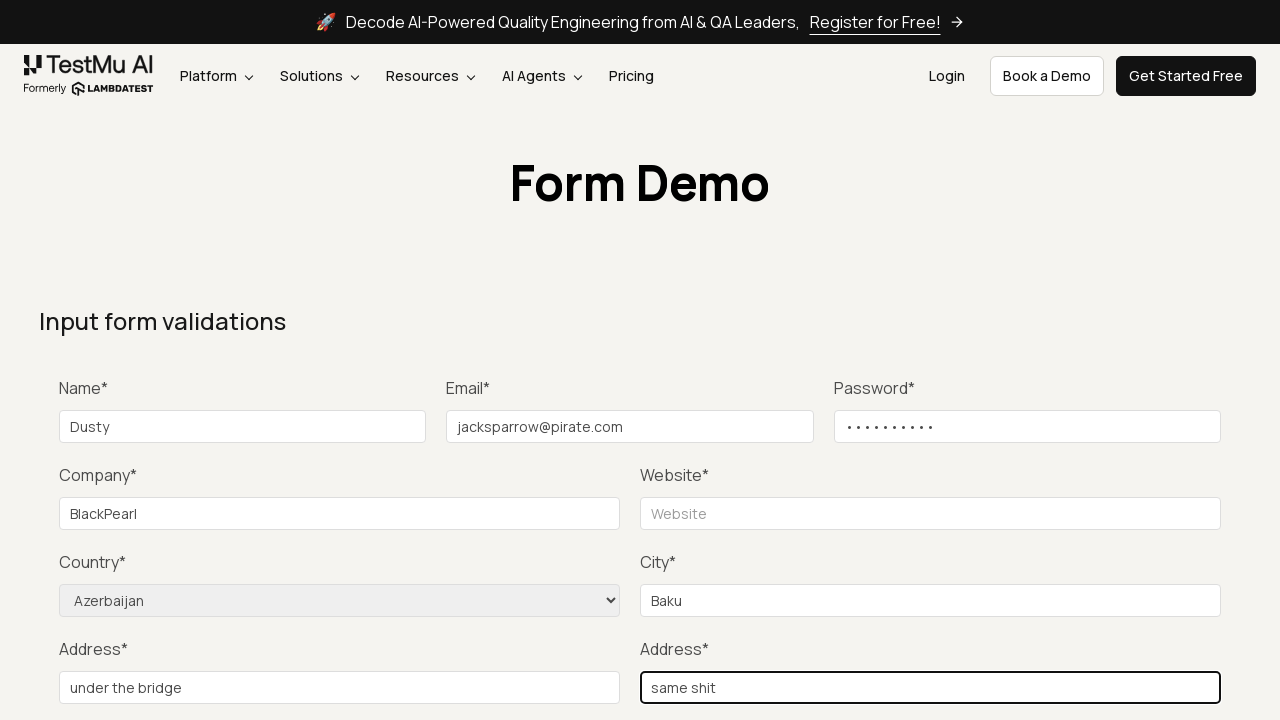

Filled zip code field with '000 007' on internal:role=textbox[name="Zip code"i]
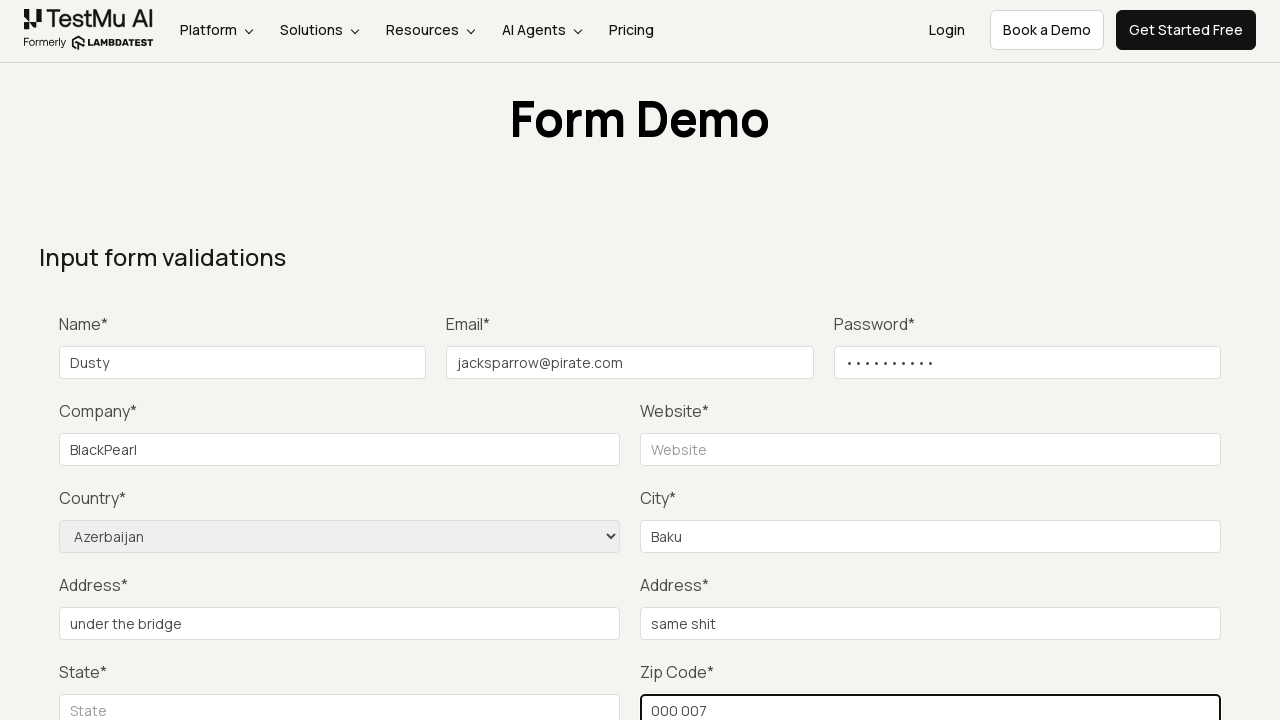

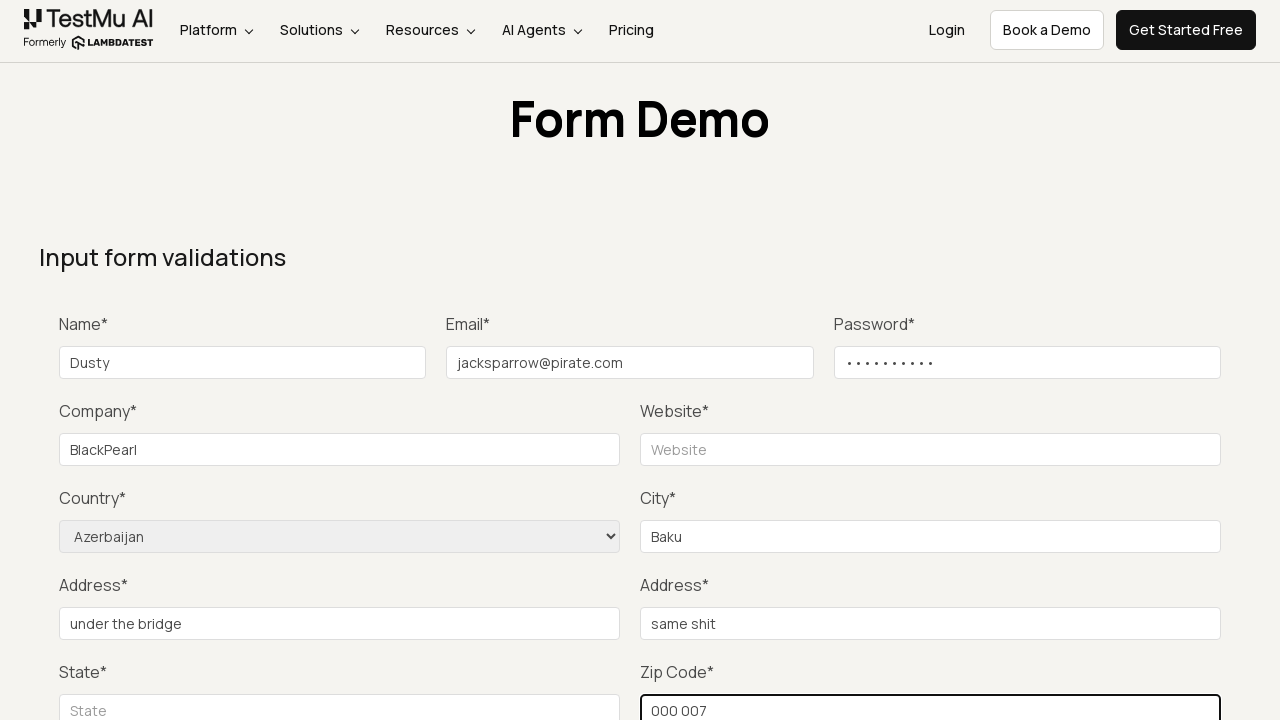